Tests opting out of A/B tests by adding an opt-out cookie after visiting the page, then refreshing to verify the test is disabled.

Starting URL: http://the-internet.herokuapp.com/abtest

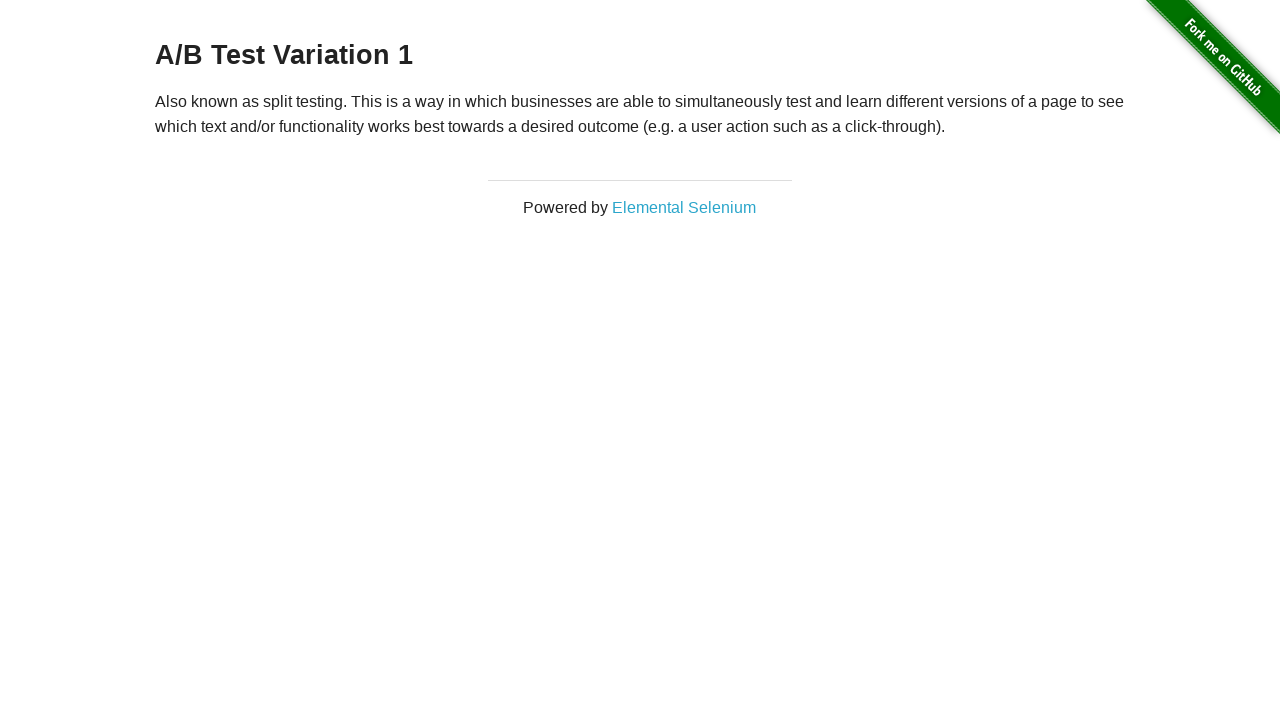

Waited for h3 heading to load
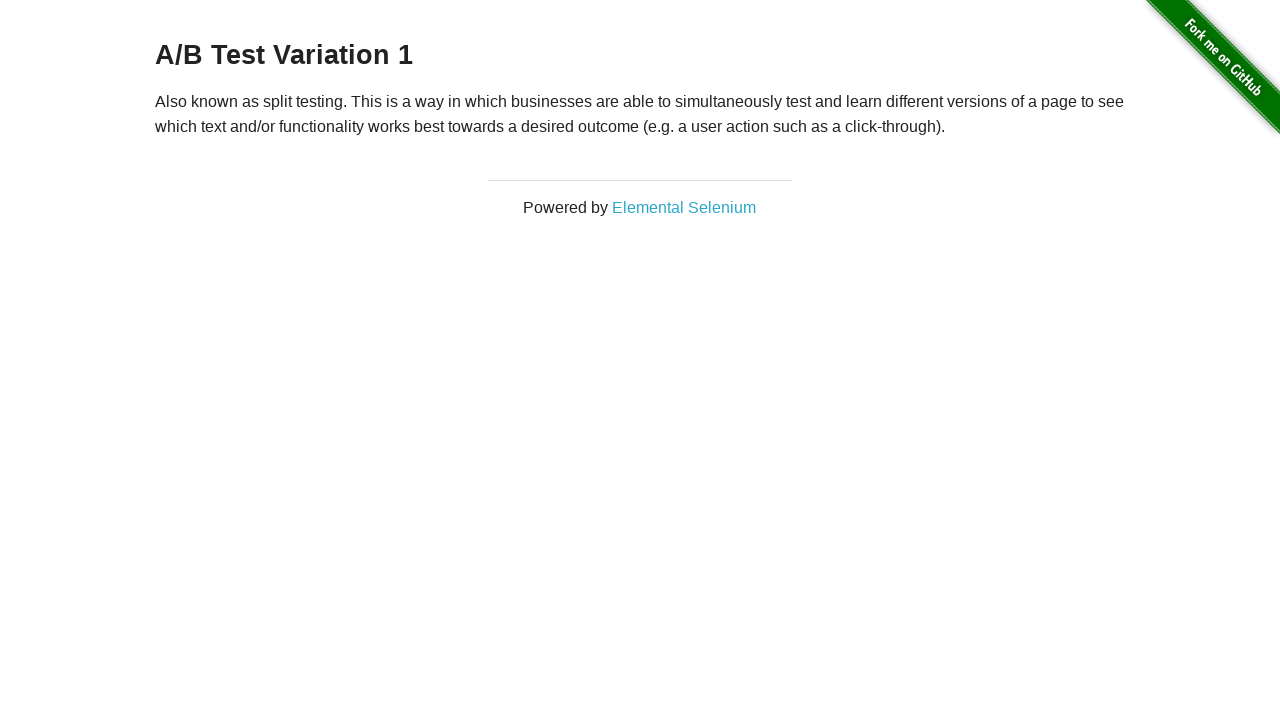

Retrieved initial heading text: 'A/B Test Variation 1'
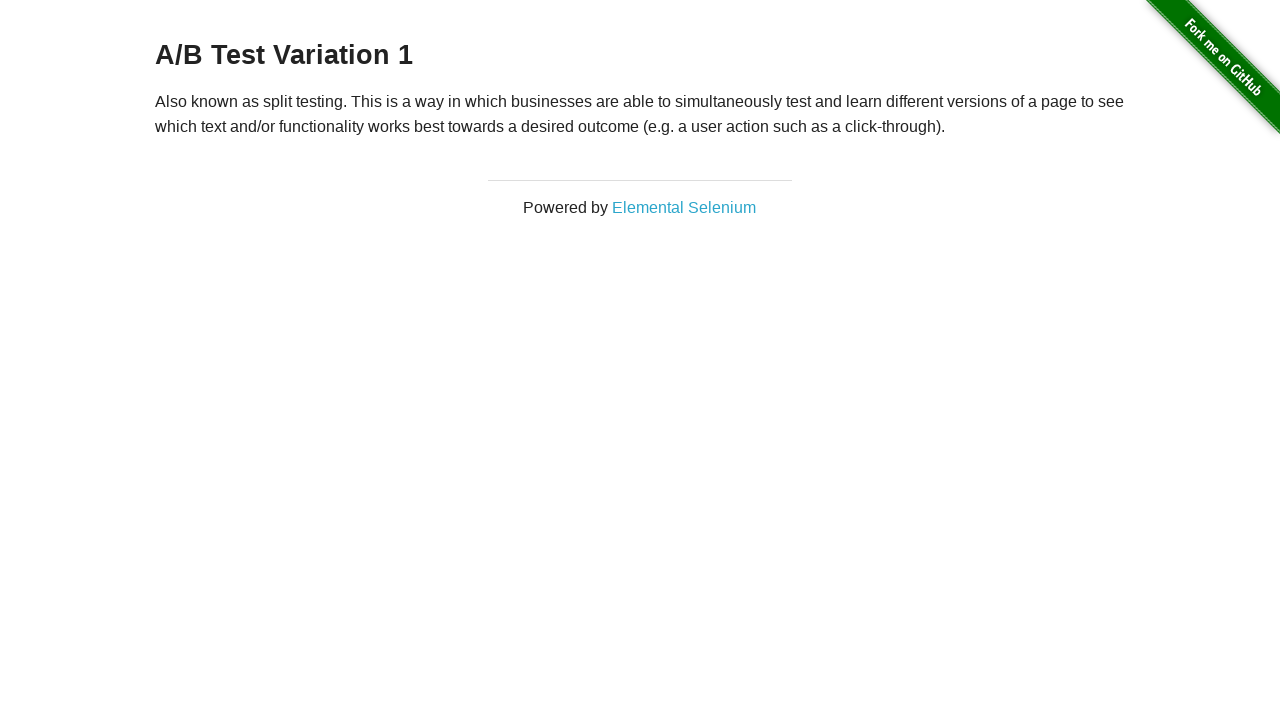

Verified heading starts with 'A/B Test'
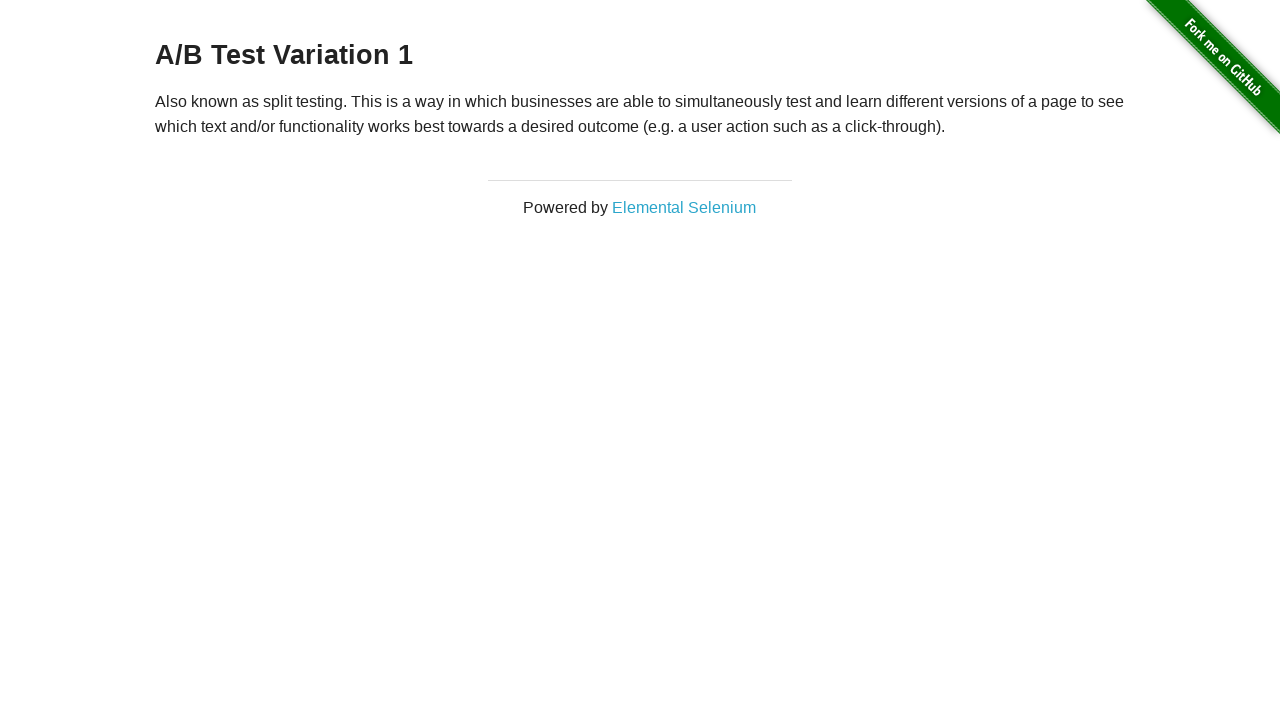

Added optimizelyOptOut cookie to disable A/B test
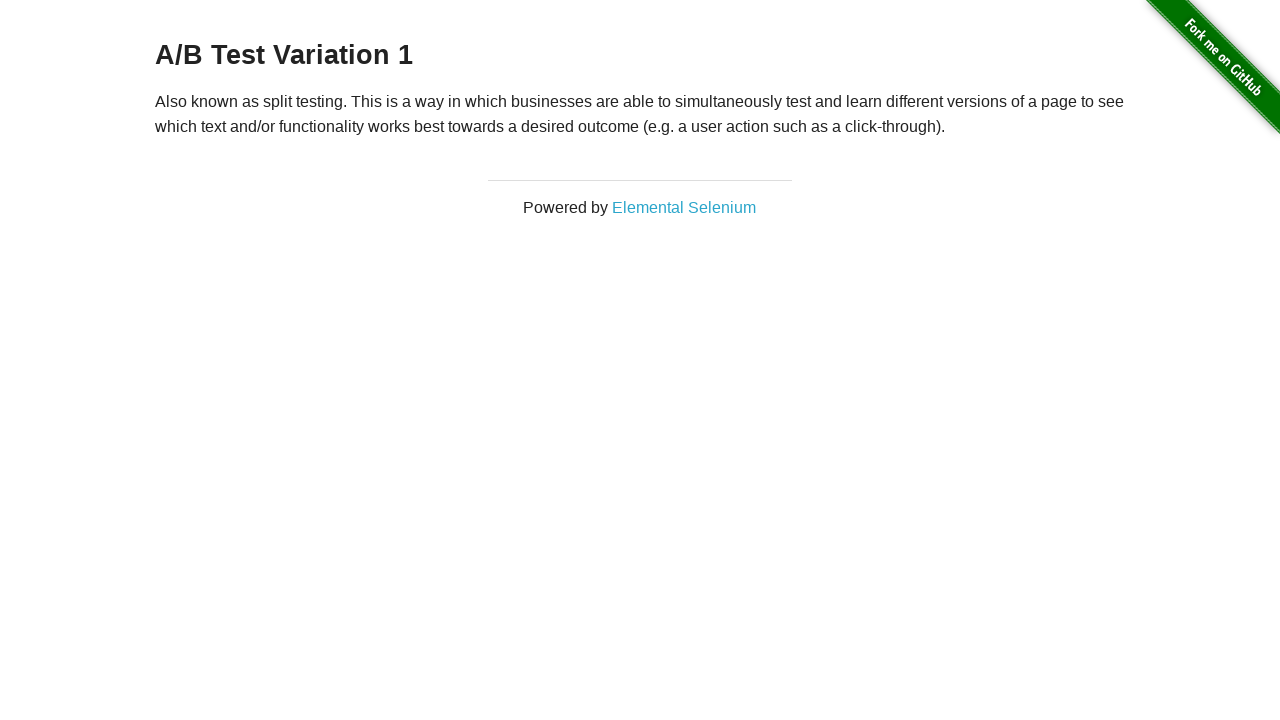

Reloaded page to apply opt-out cookie
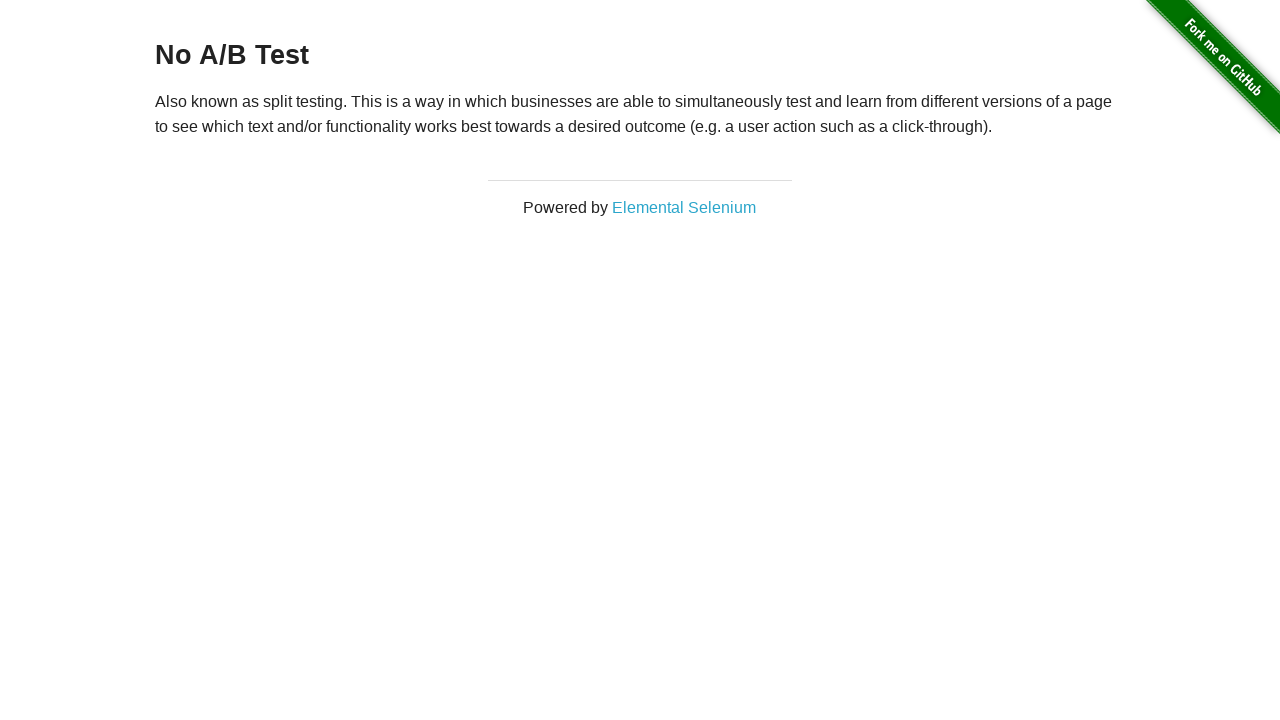

Waited for h3 heading after page reload
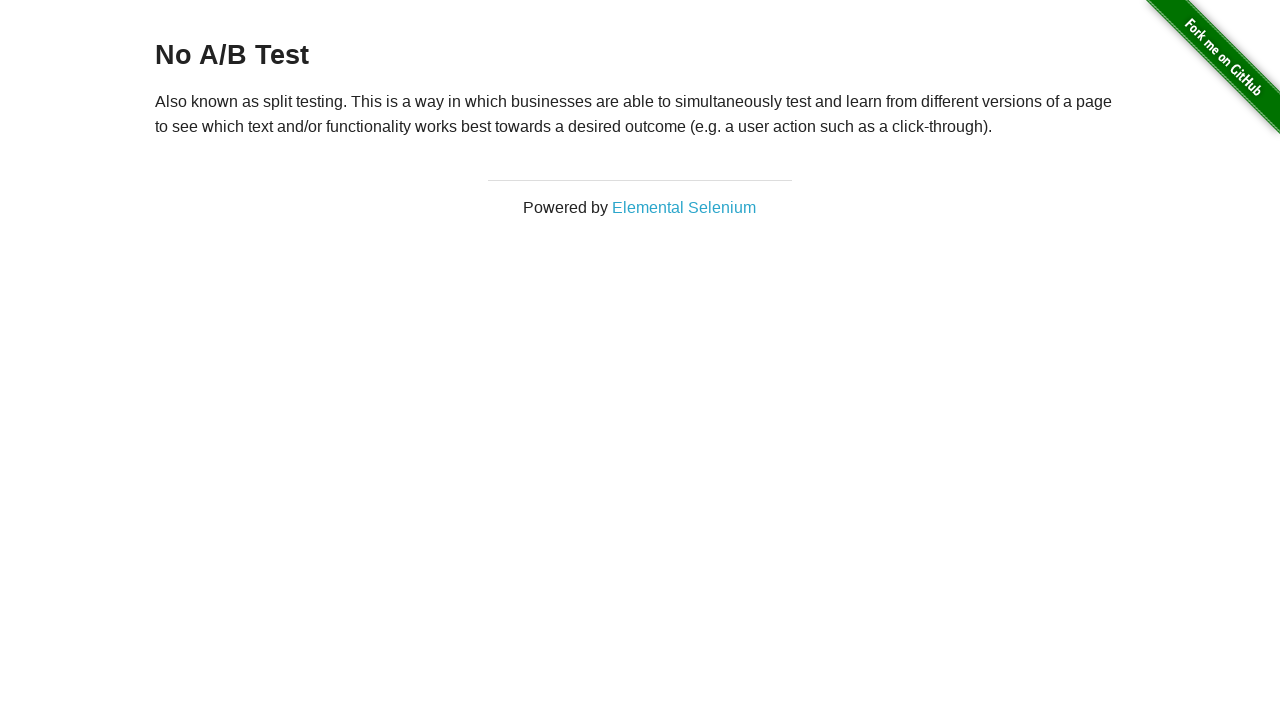

Retrieved heading text after opt-out: 'No A/B Test'
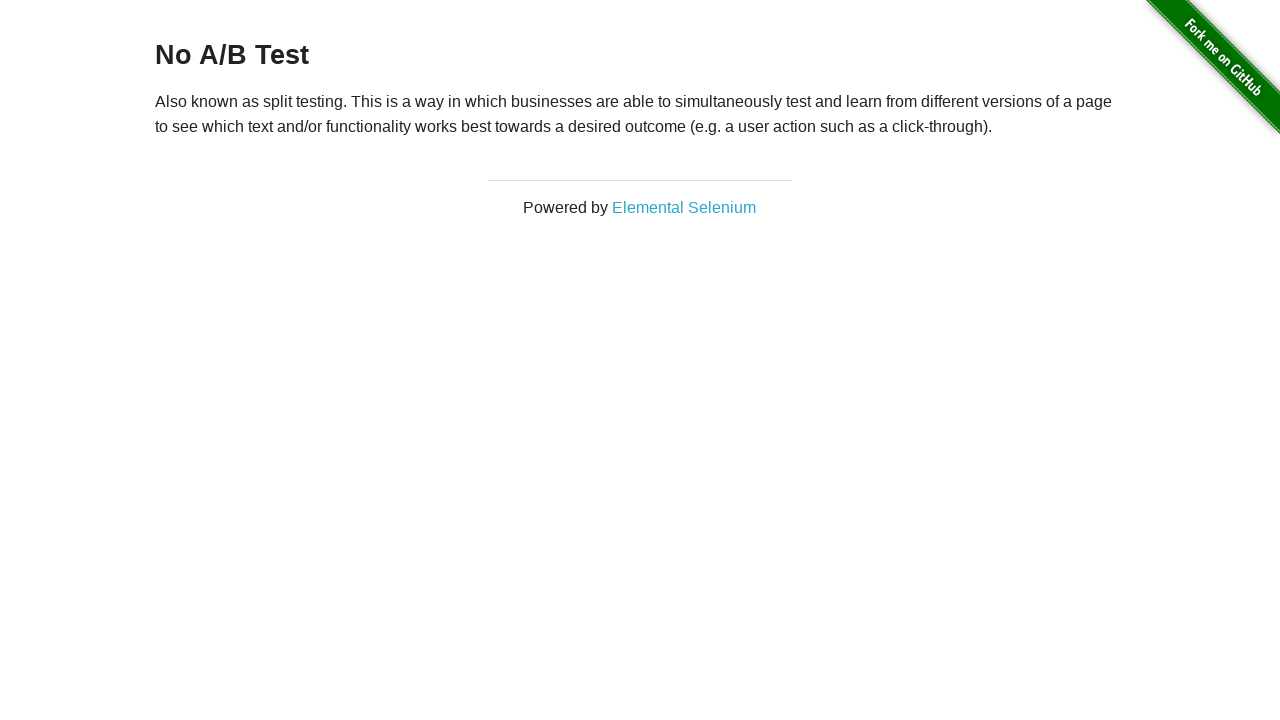

Verified heading starts with 'No A/B Test' - opt-out successful
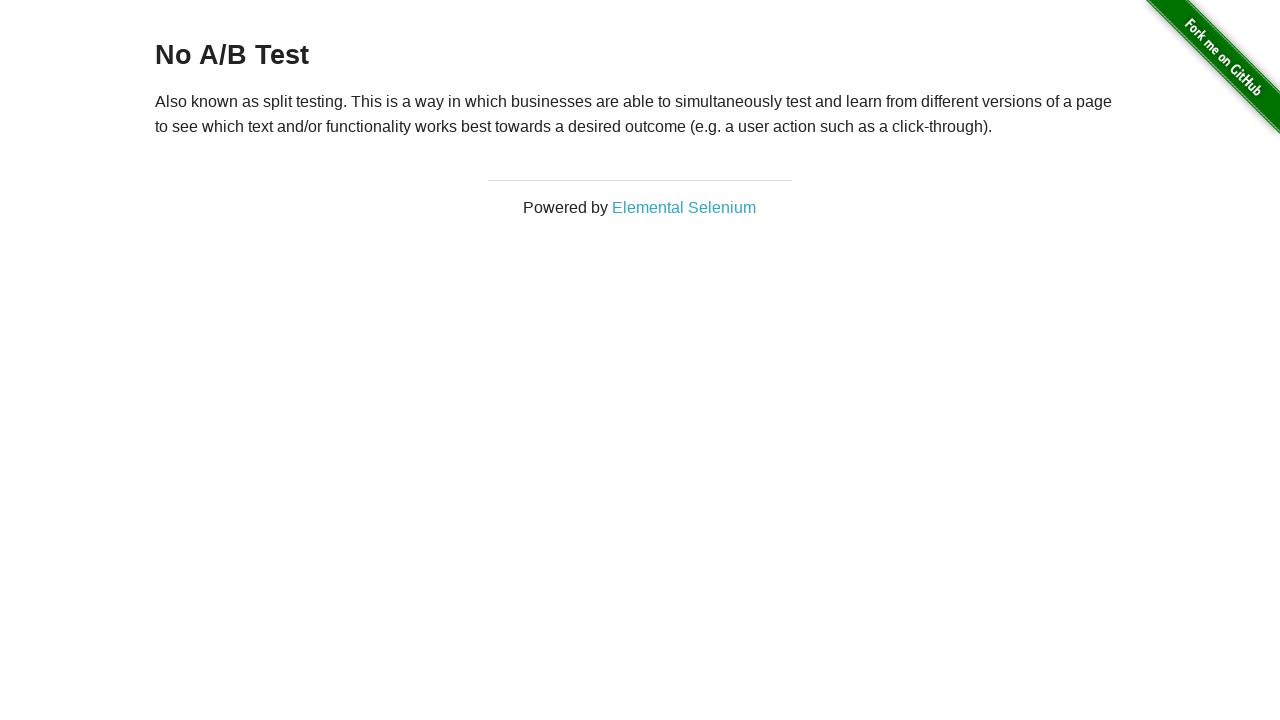

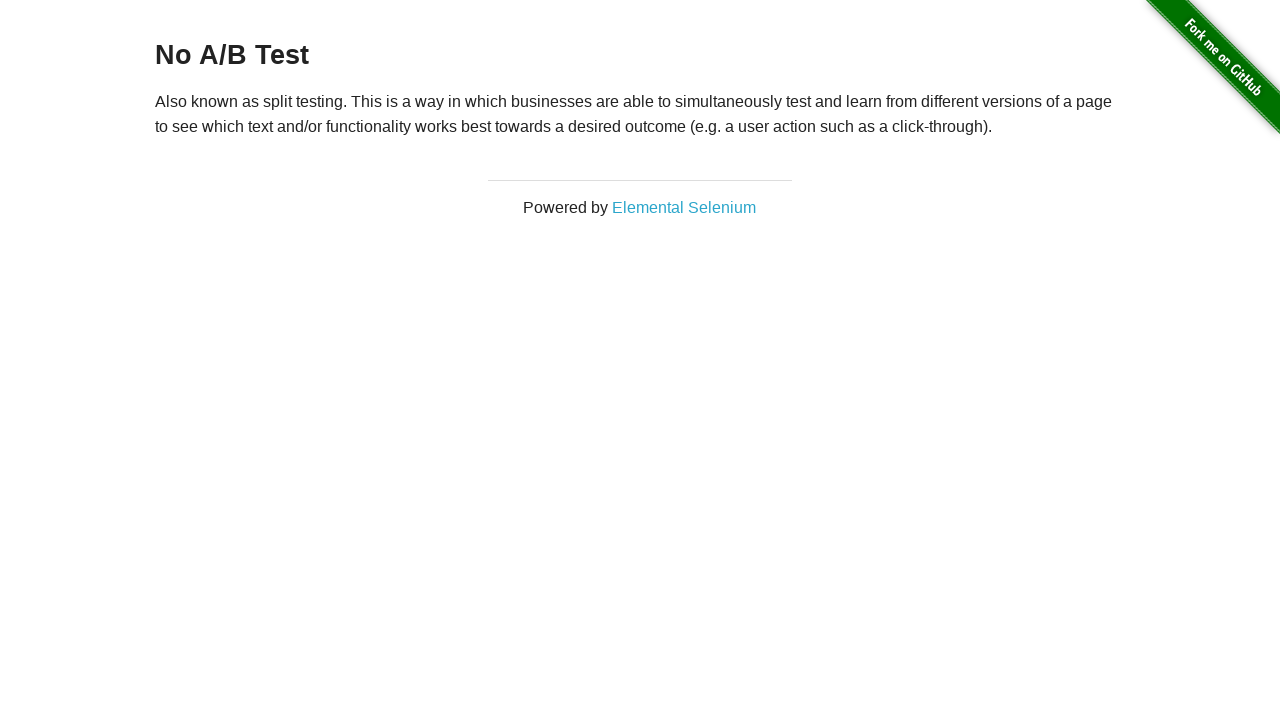